Tests window handling functionality by clicking a link that opens a new window and verifying the title of the new window

Starting URL: https://practice.cydeo.com/windows

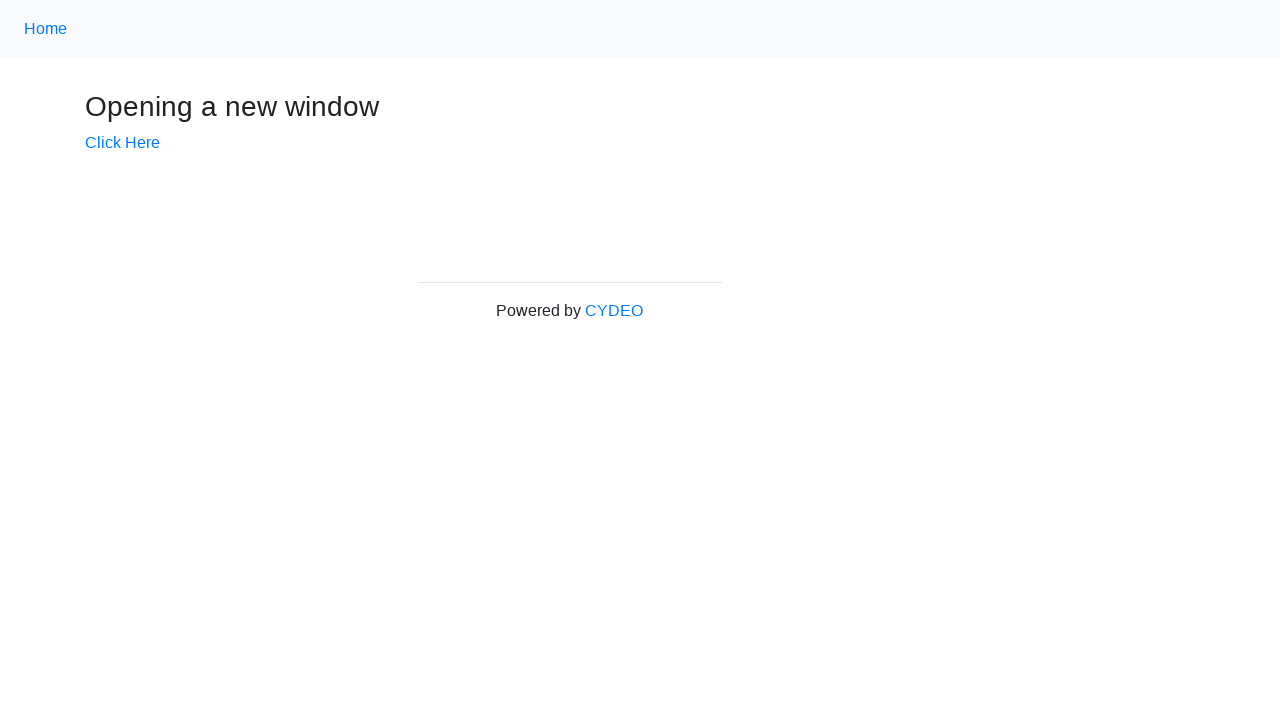

Verified initial page title is 'Windows'
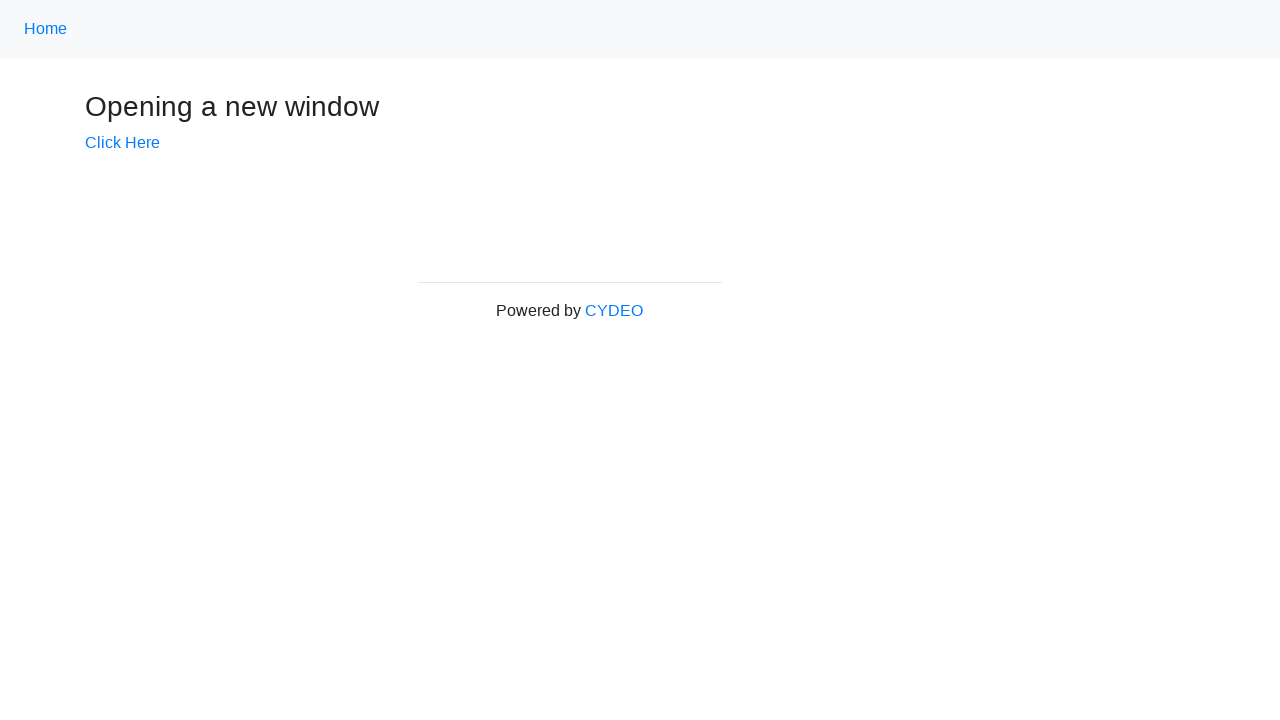

Clicked 'Click Here' link to open new window at (122, 143) on xpath=//a[text()='Click Here']
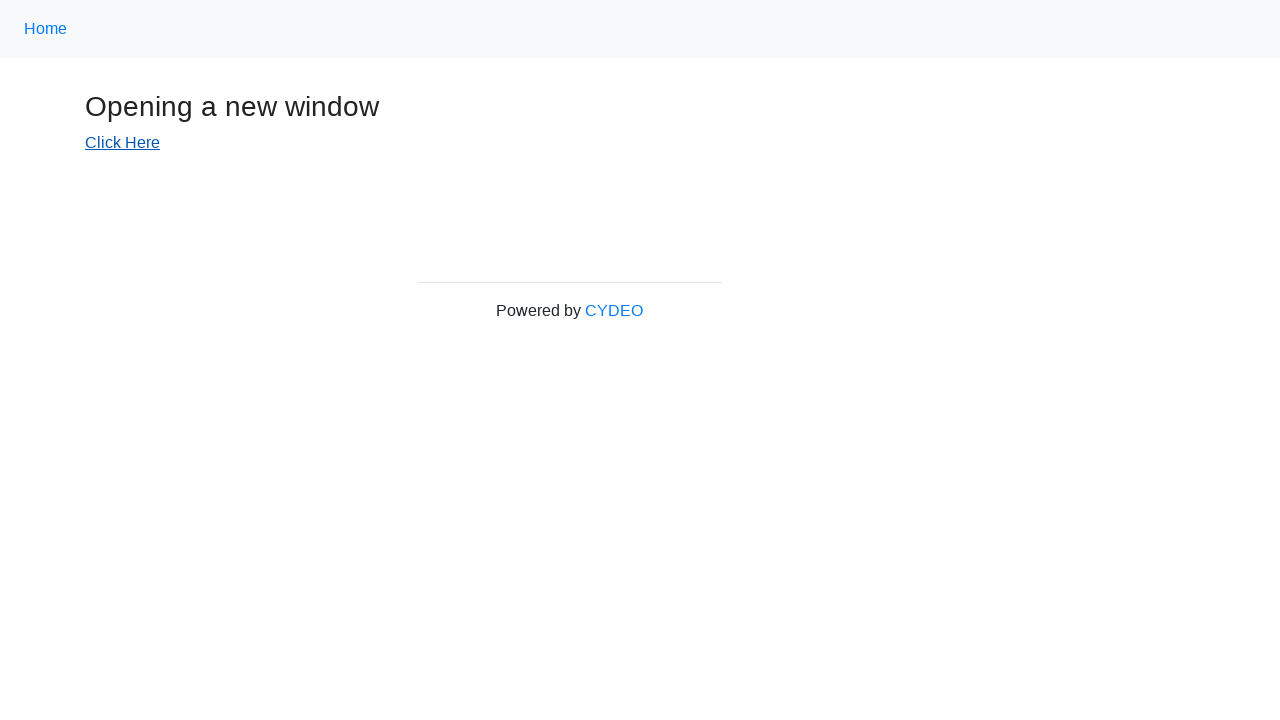

New window loaded and ready
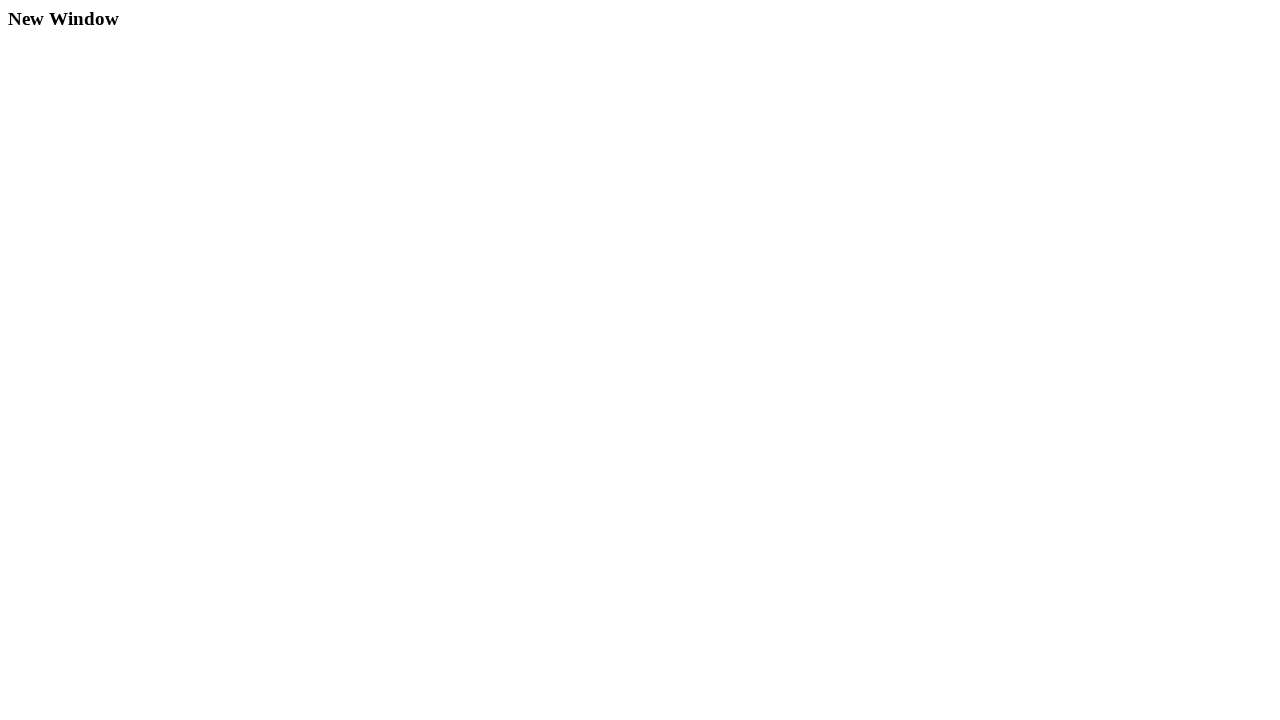

Verified new window title is 'New Window'
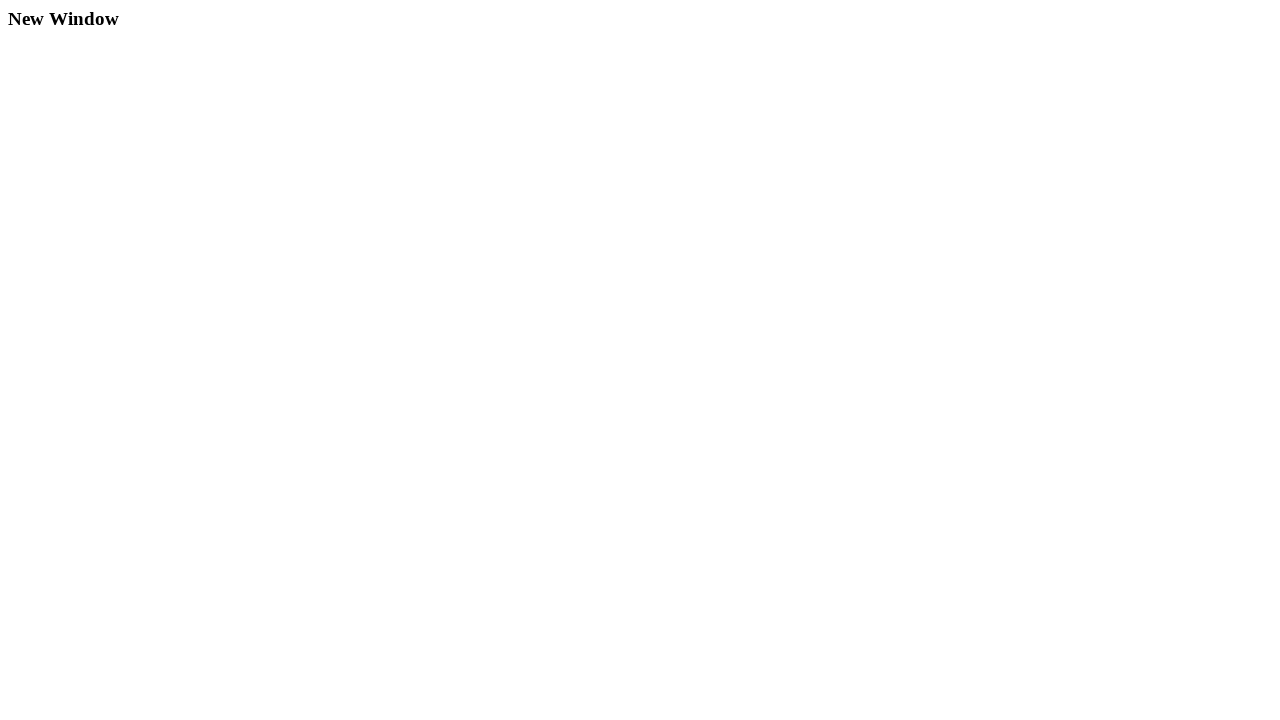

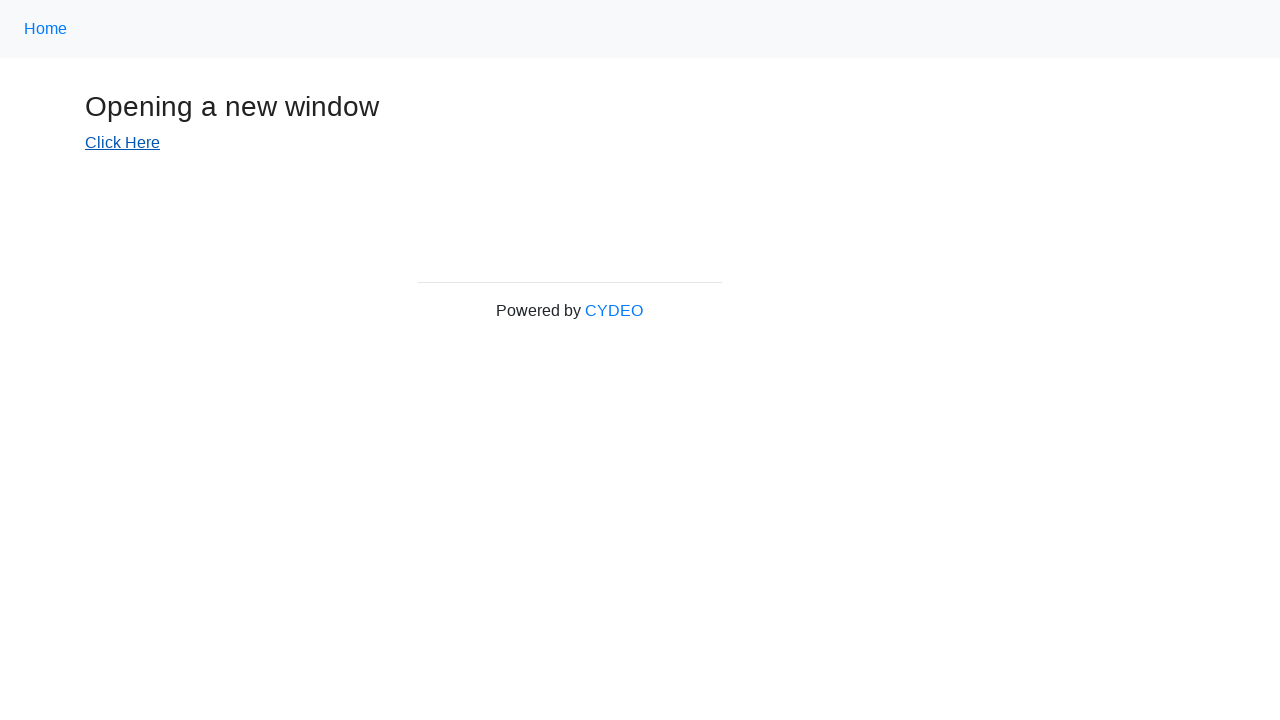